Navigates to GitLab homepage and verifies the page loads correctly by checking the URL

Starting URL: https://gitlab.com/

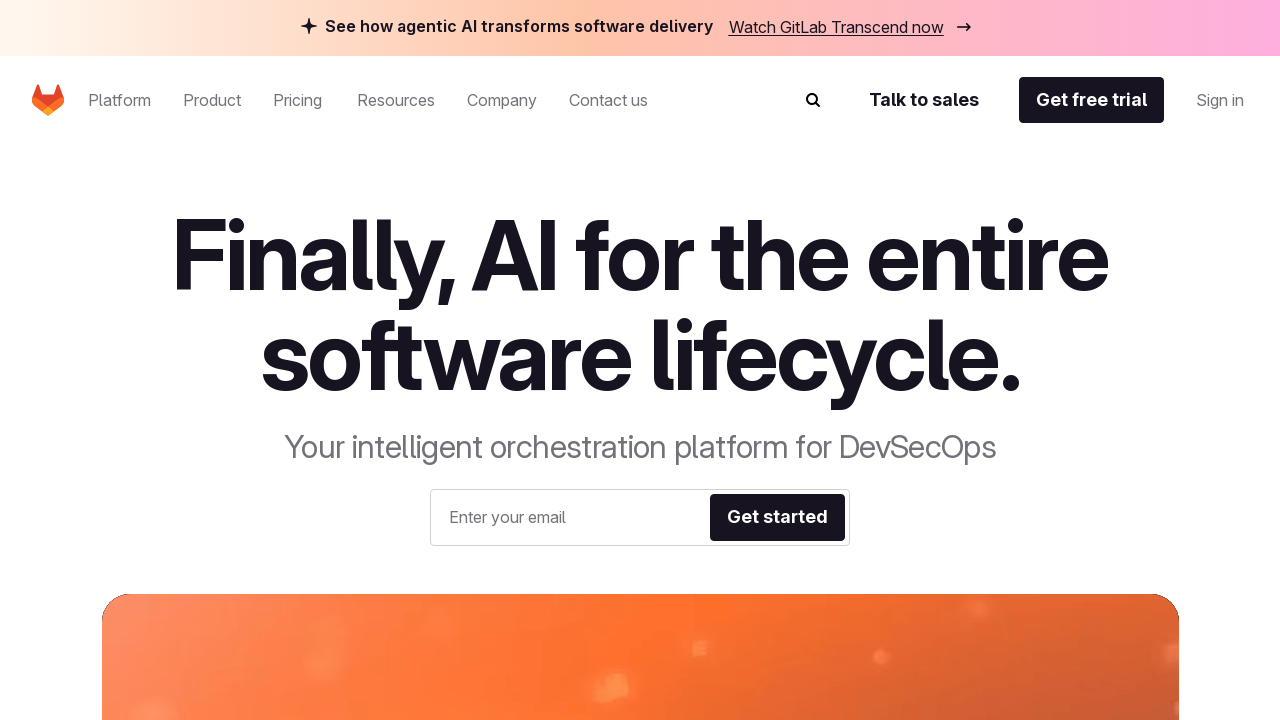

Waited for page to load - domcontentloaded state reached
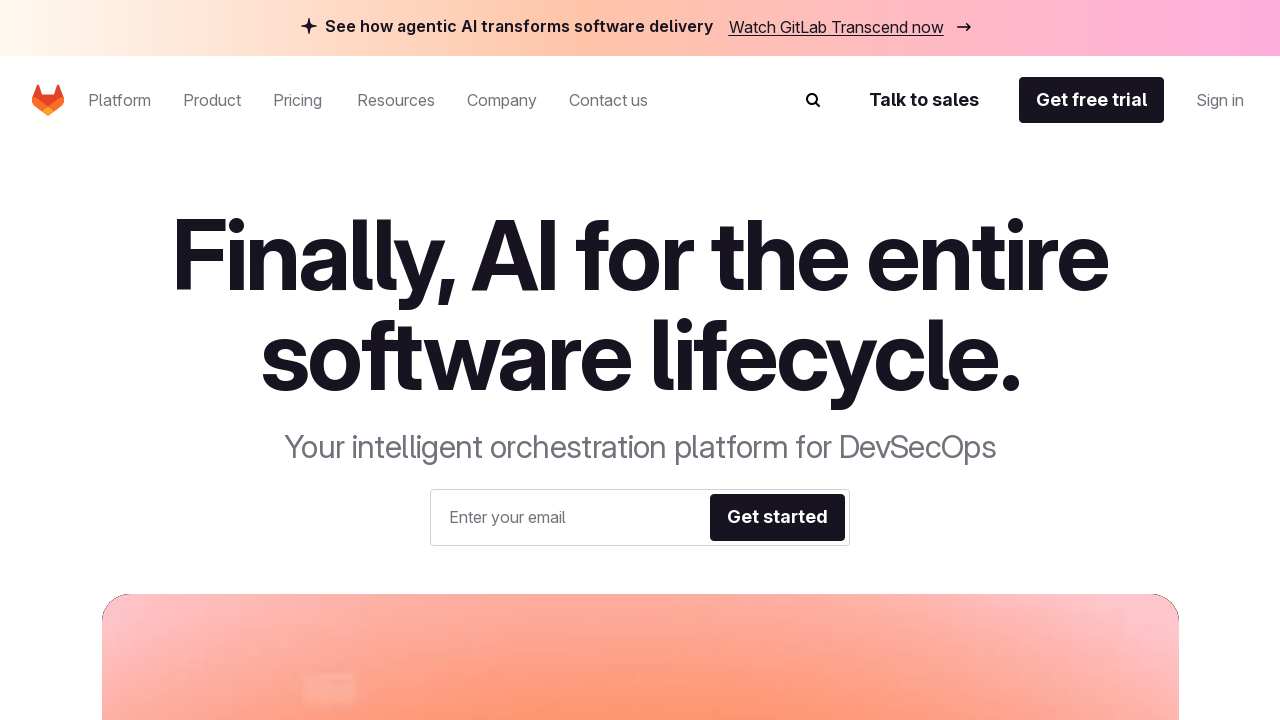

Verified GitLab URL contains .com domain
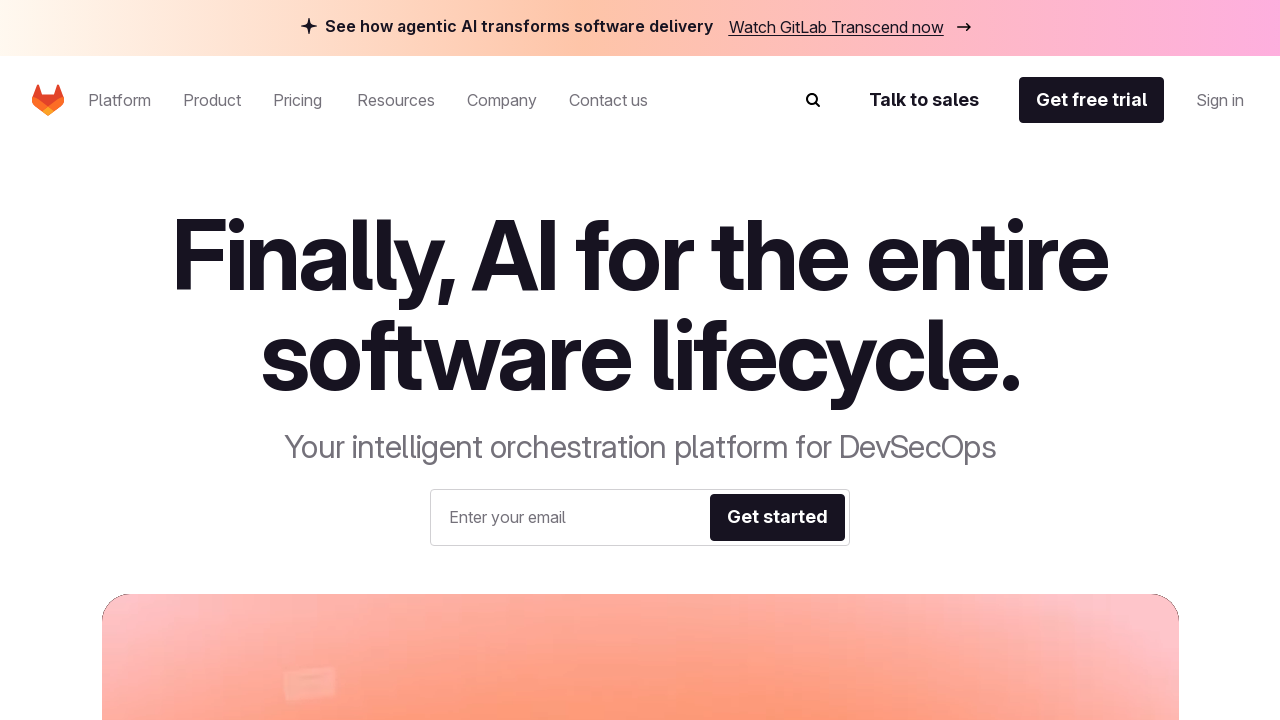

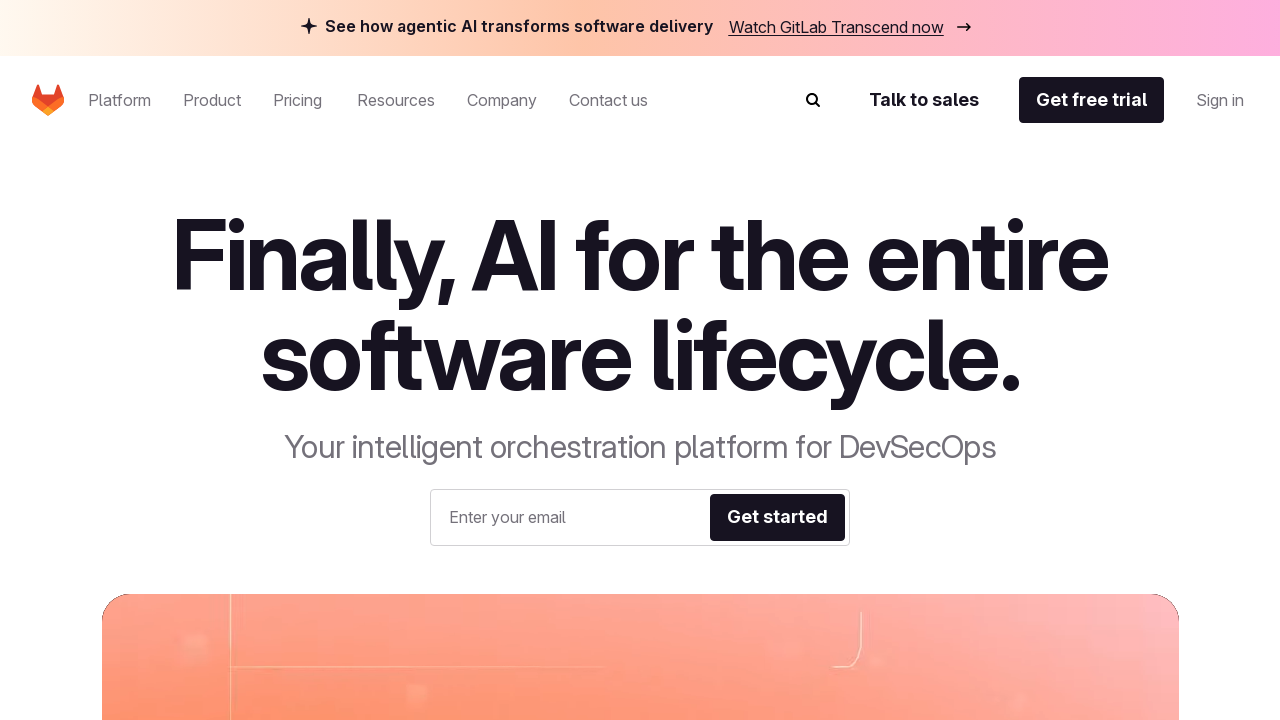